Searches for "Headless Chrome" on Google Developers site and retrieves search results

Starting URL: https://developers.google.com/web/

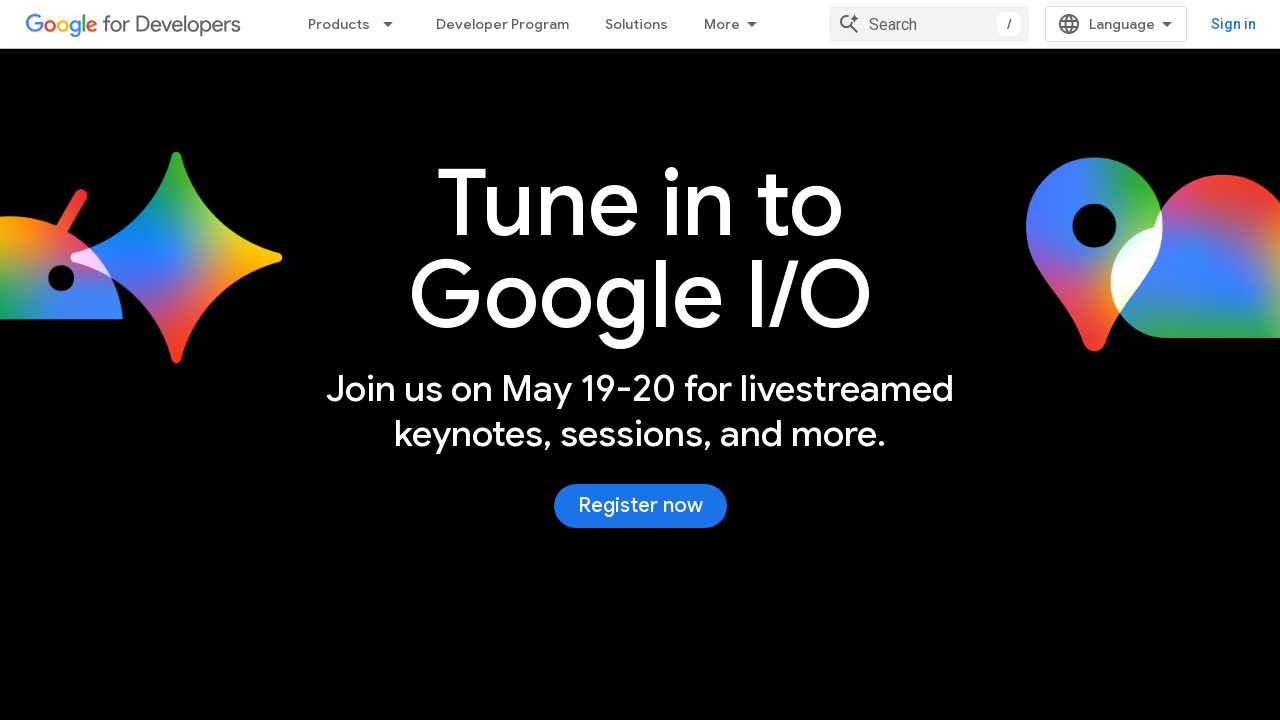

Filled search field with 'Headless Chrome' on .devsite-search-field
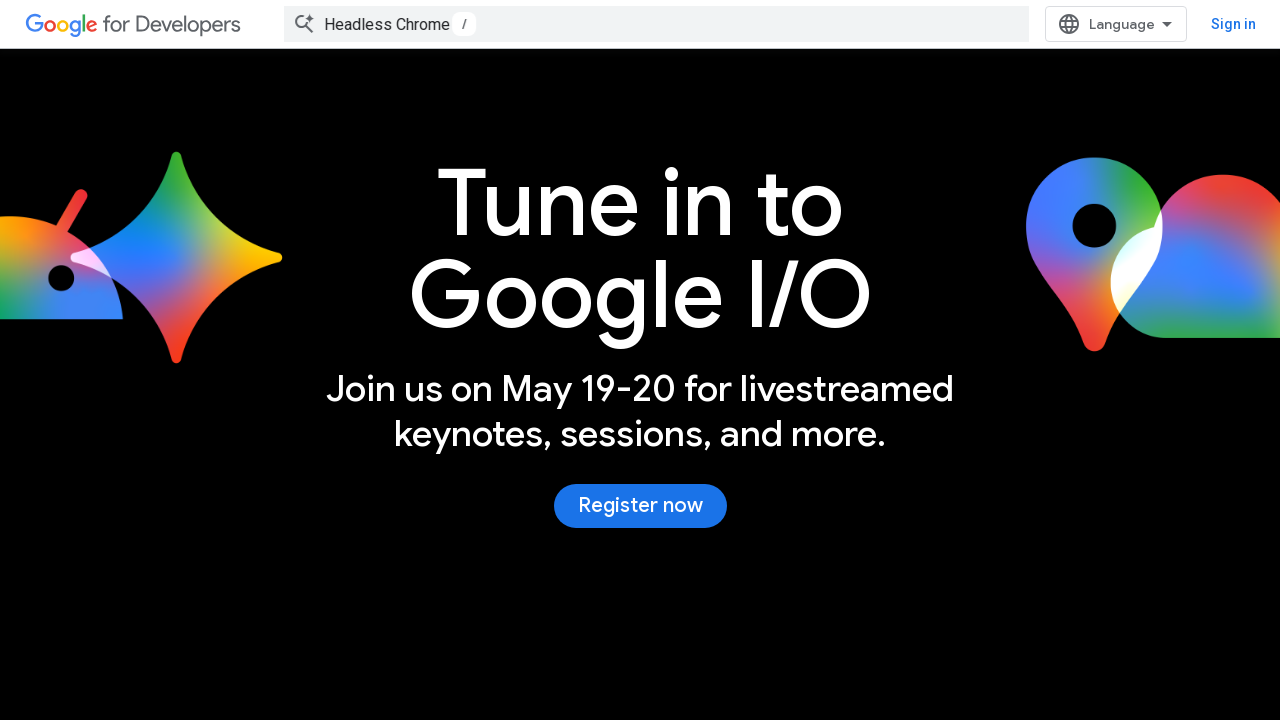

Pressed Enter to submit the search
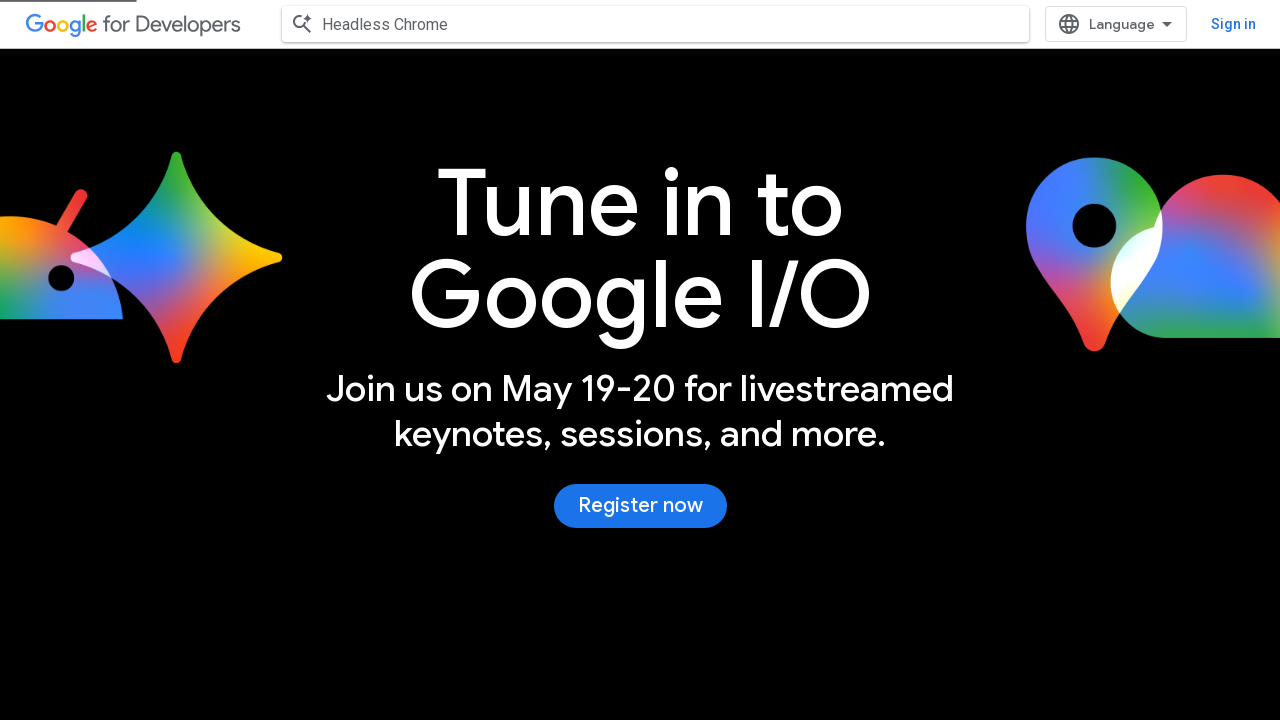

Search results appeared on the page
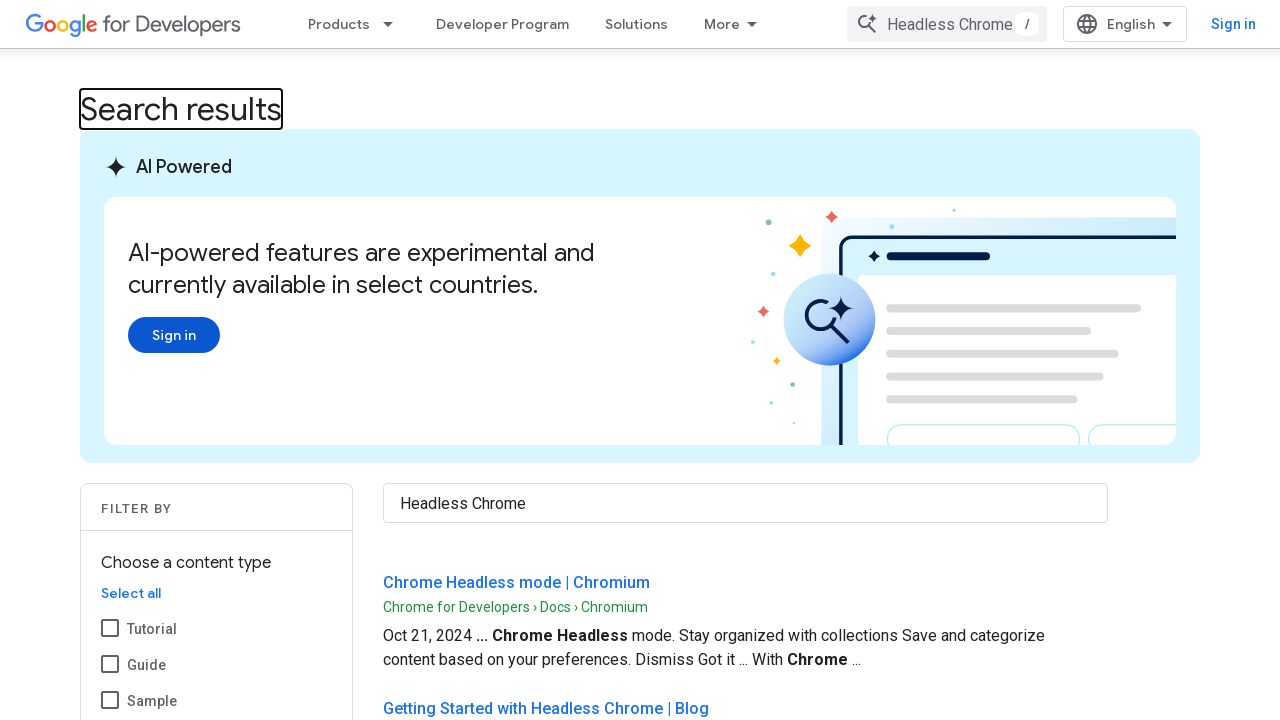

Extracted search result links and titles
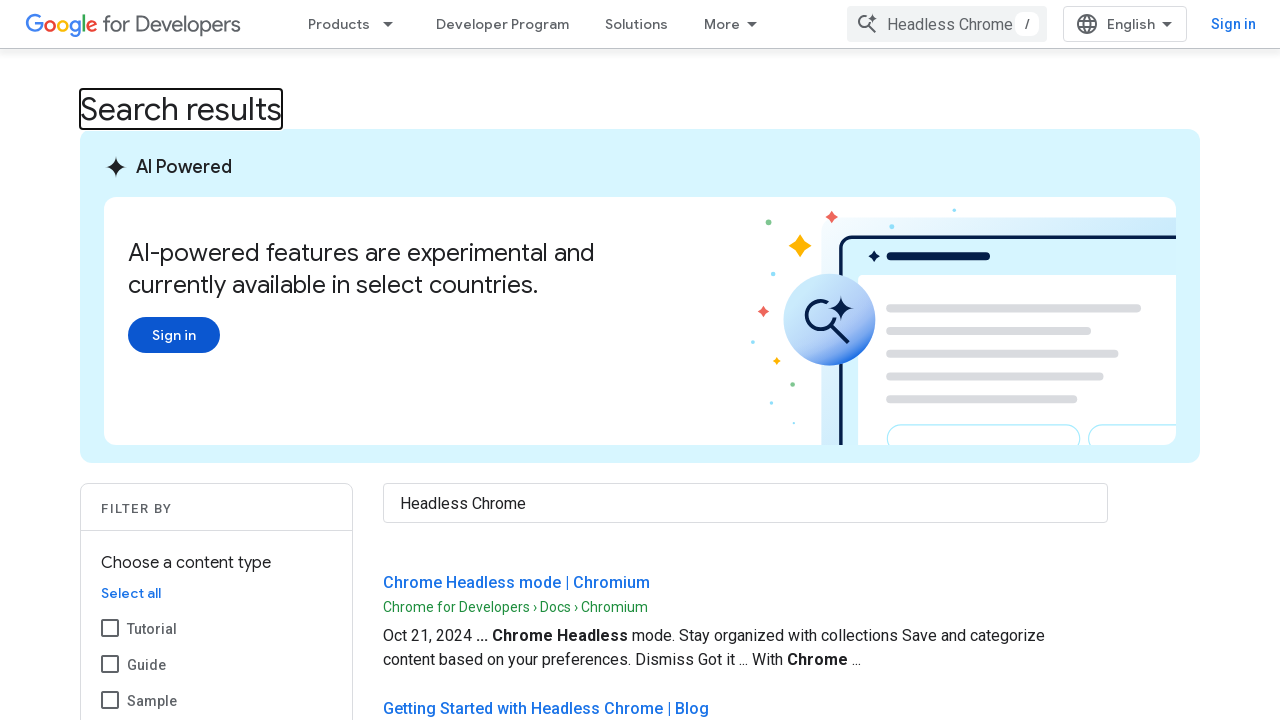

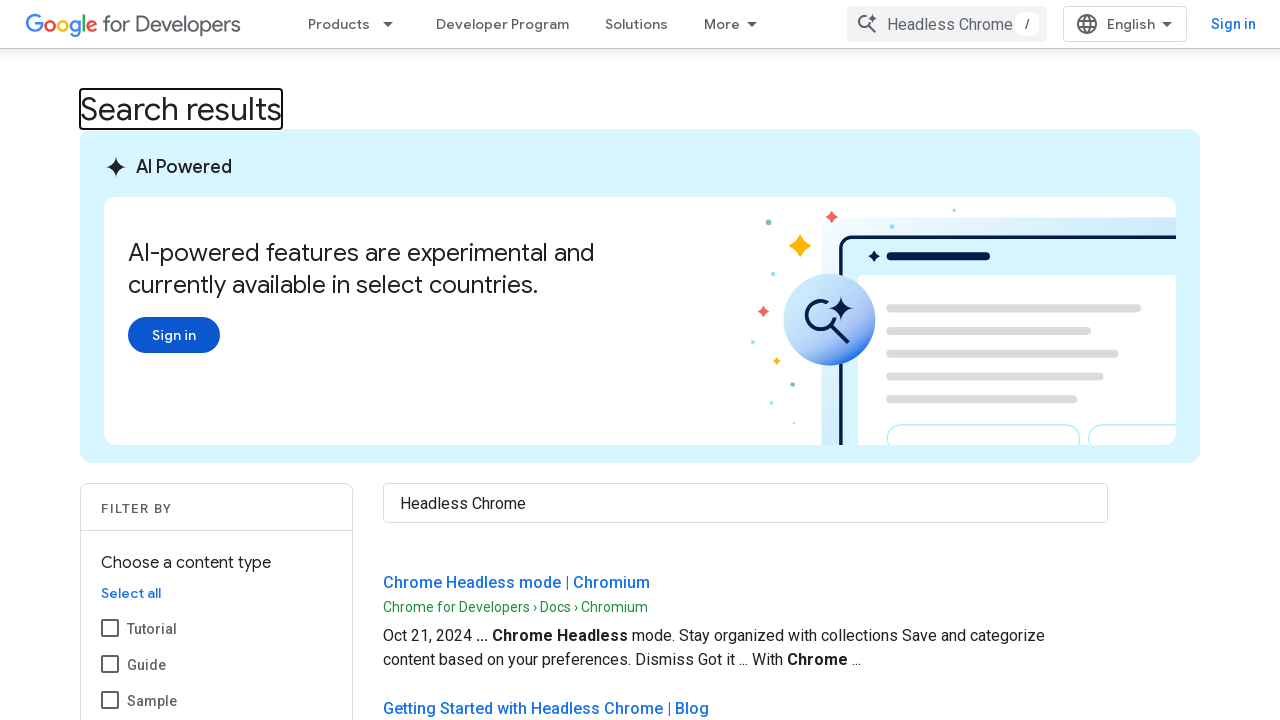